Selects an option from the Skills dropdown list on the registration form

Starting URL: https://demo.automationtesting.in/Register.html

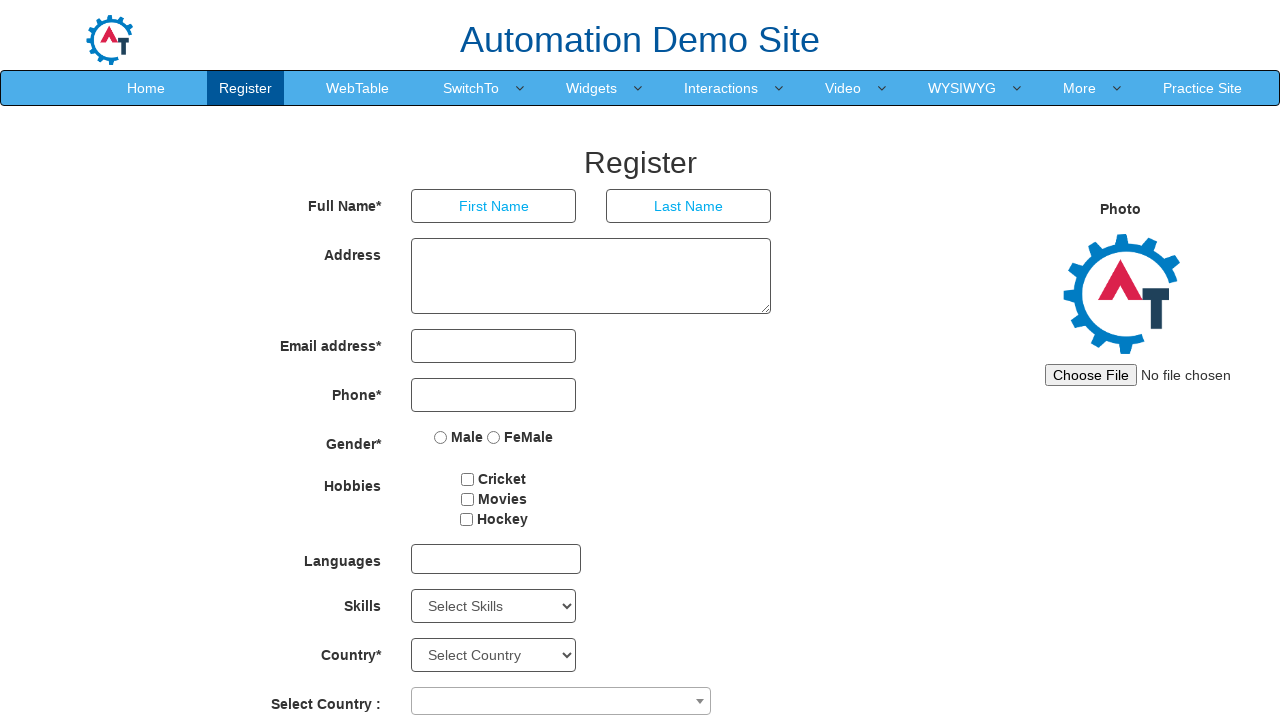

Selected 'Java' from Skills dropdown list on #Skills
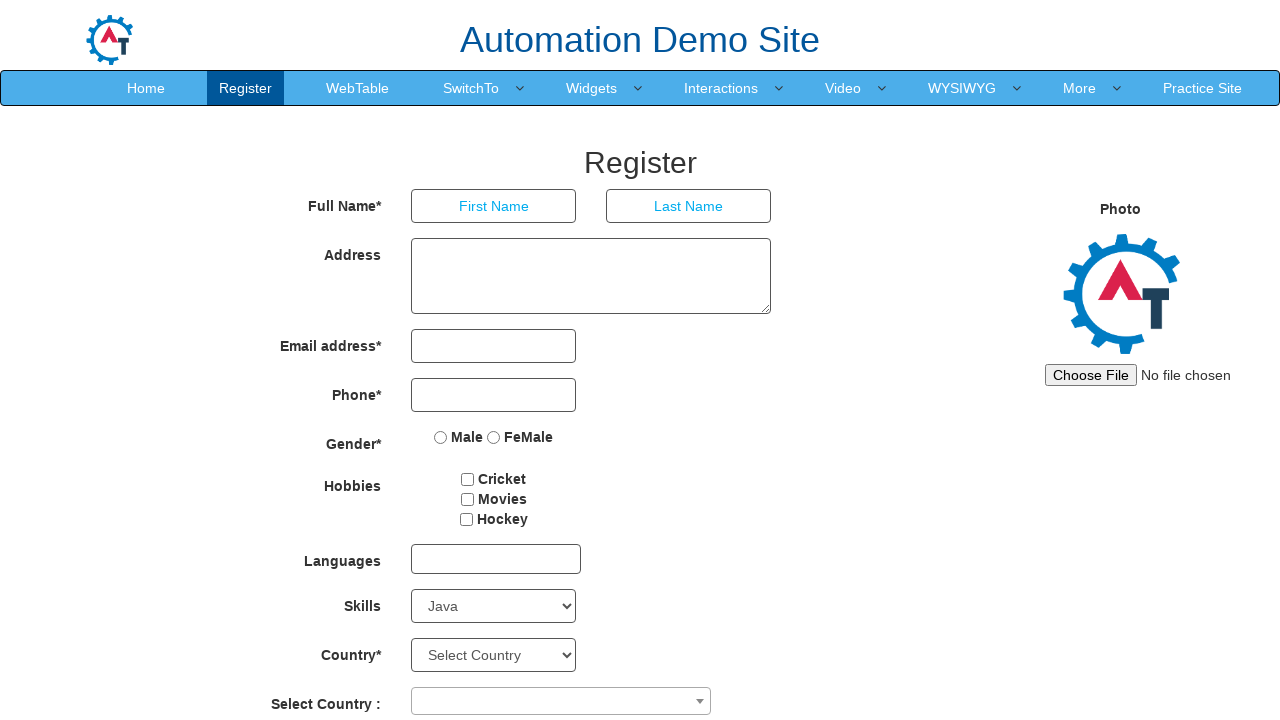

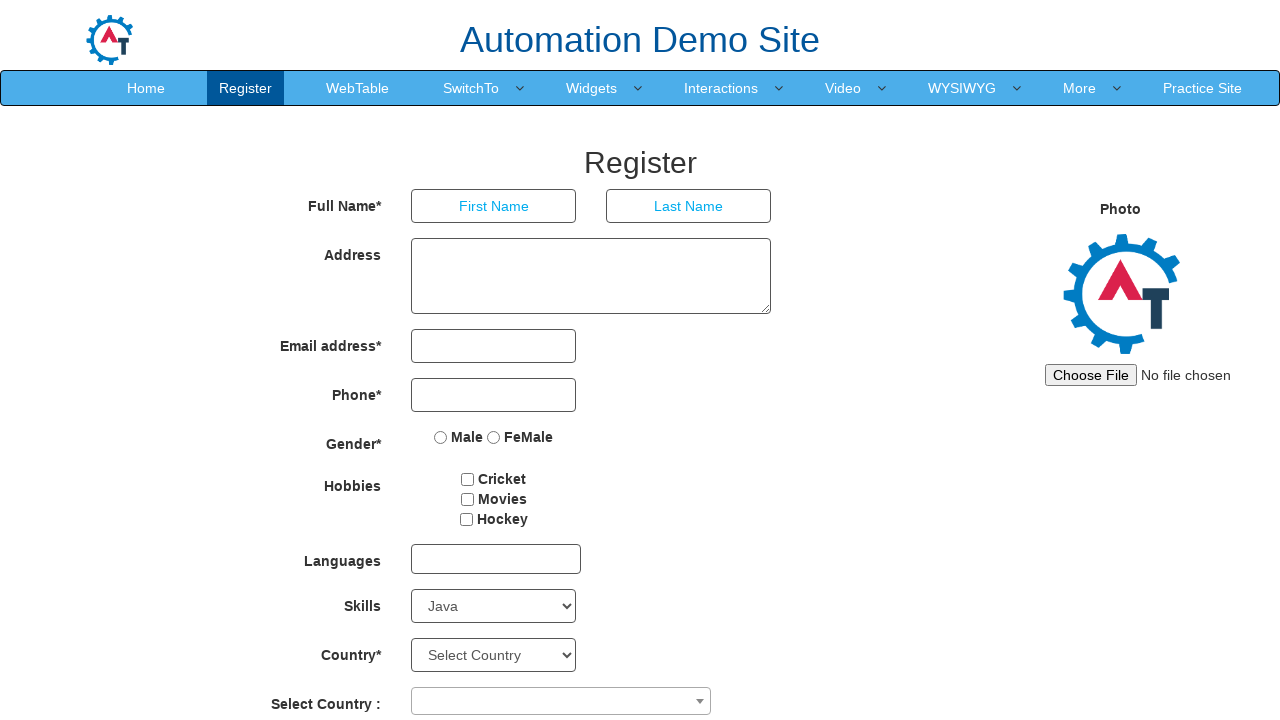